Tests the Text Box form on DemoQA by clicking on Text Box menu item, filling in name and email fields, and submitting

Starting URL: https://demoqa.com/elements

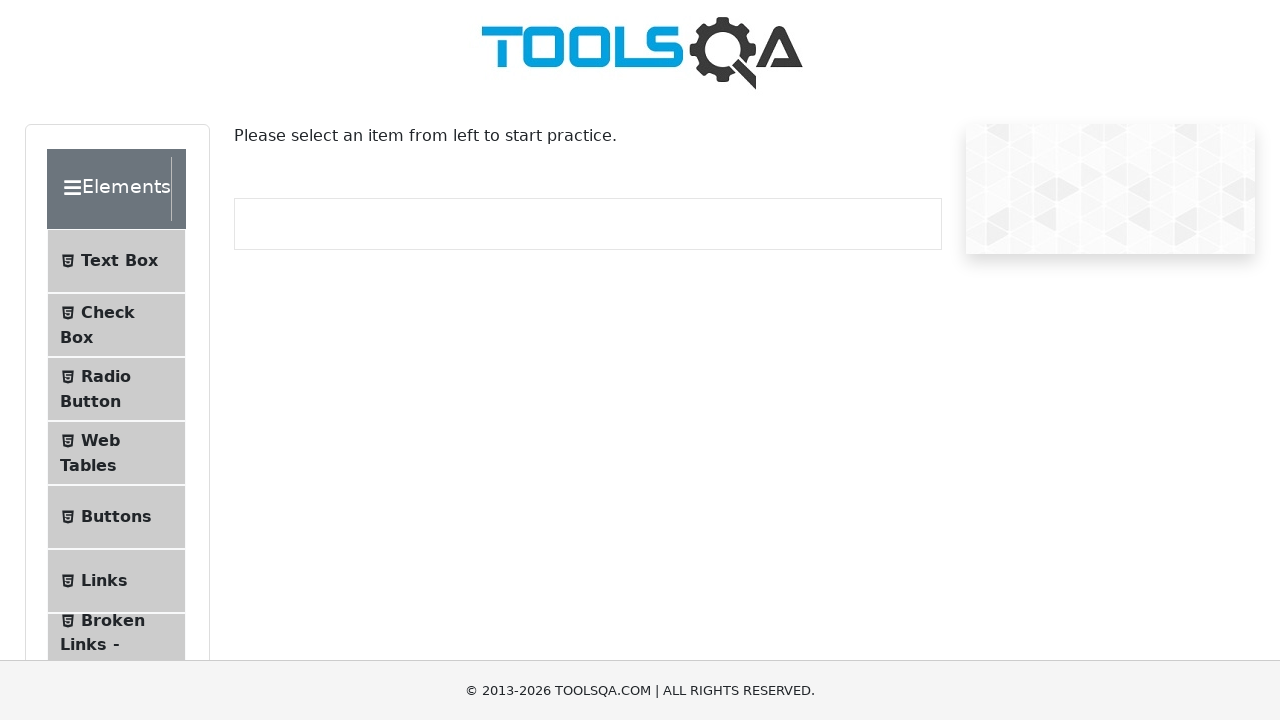

Clicked on Text Box menu item at (119, 261) on xpath=//span[contains(text(),'Text Box')]
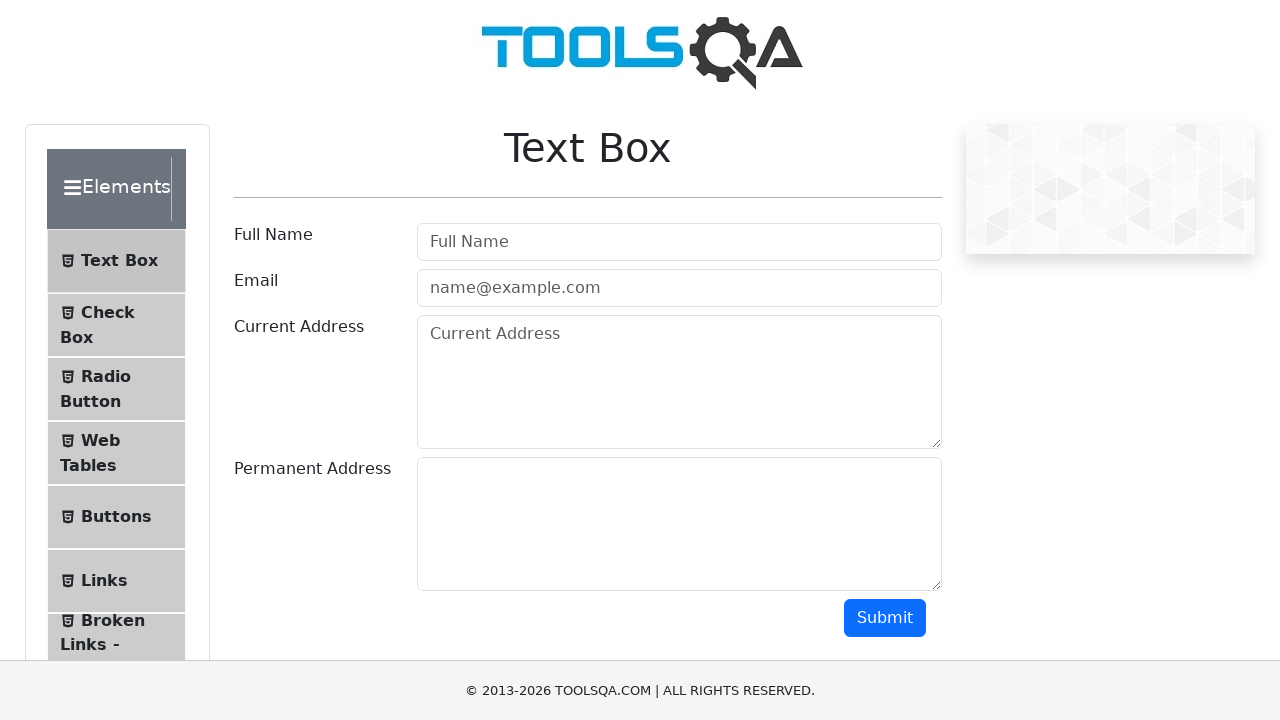

Clicked on full name field at (679, 242) on #userName
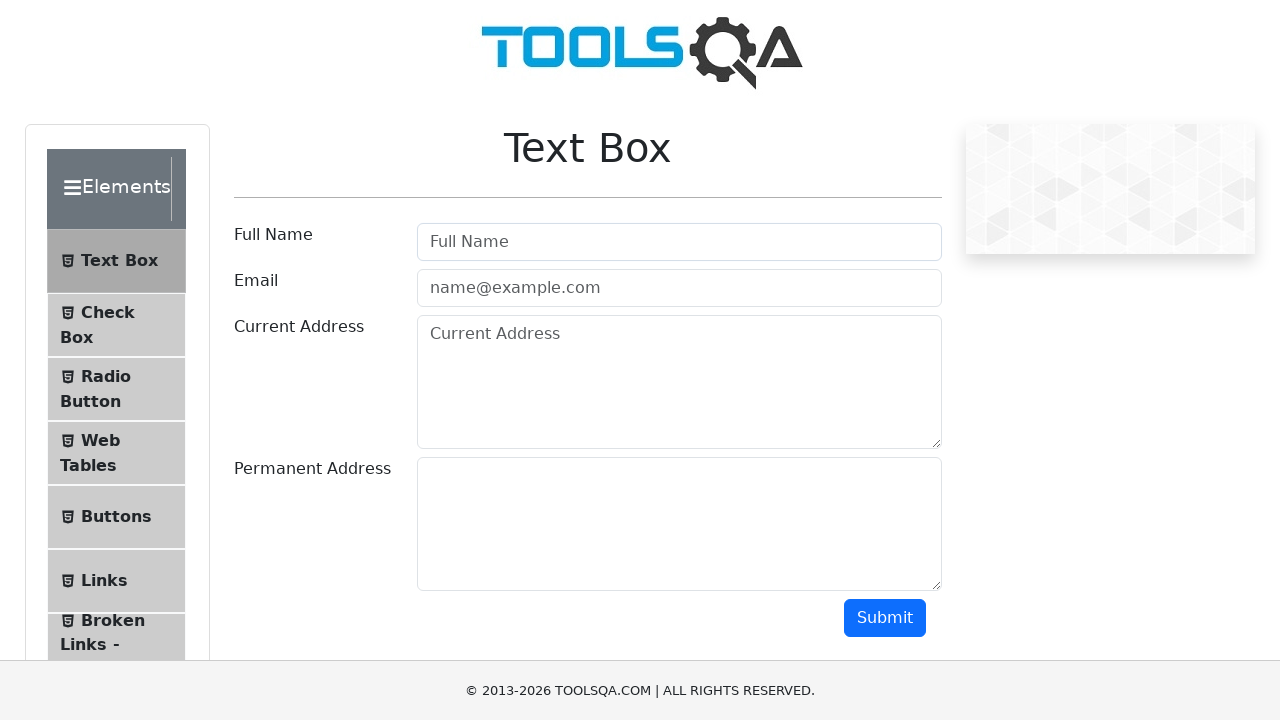

Filled full name field with 'Adam Adams' on #userName
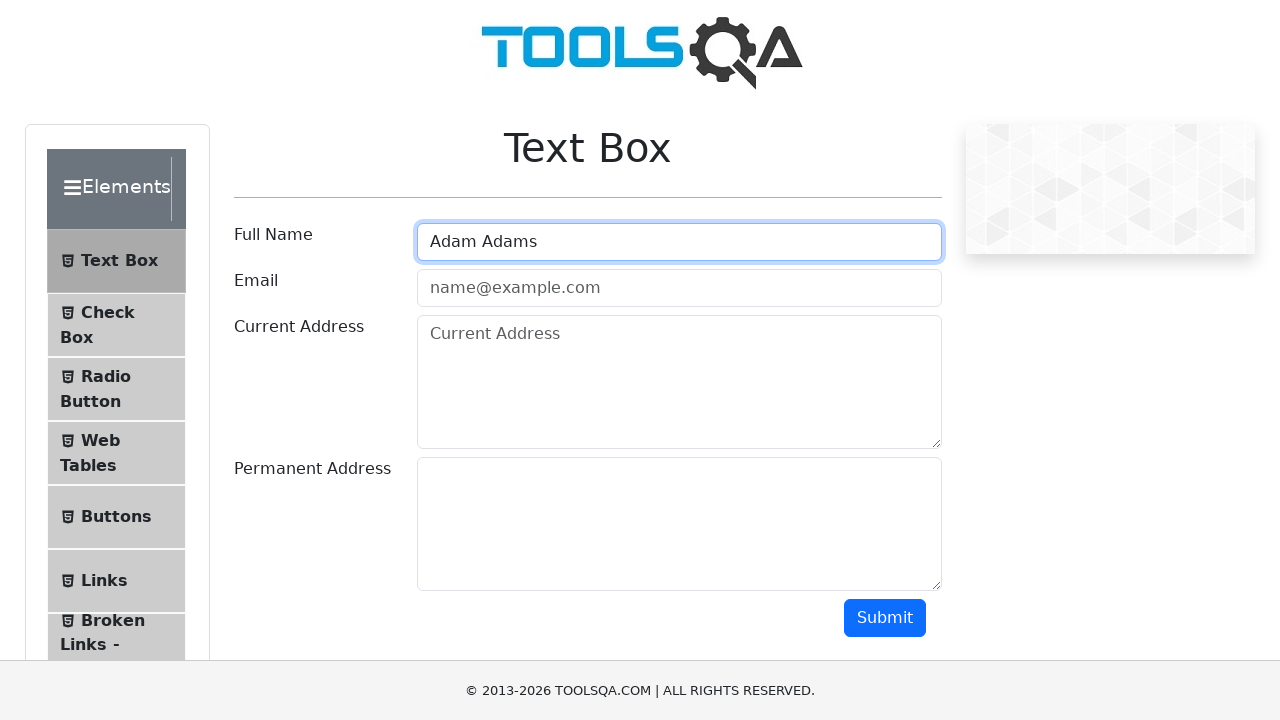

Clicked on email field at (679, 288) on #userEmail
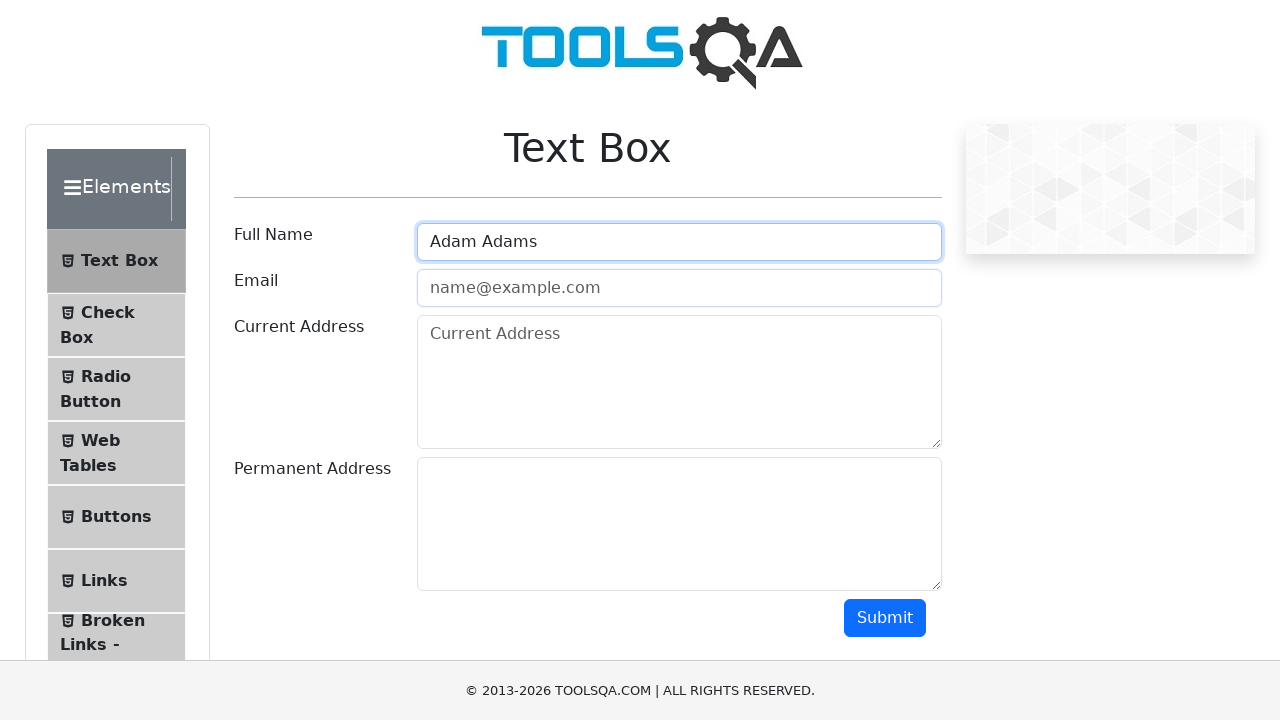

Filled email field with 'adam@gmail.com' on #userEmail
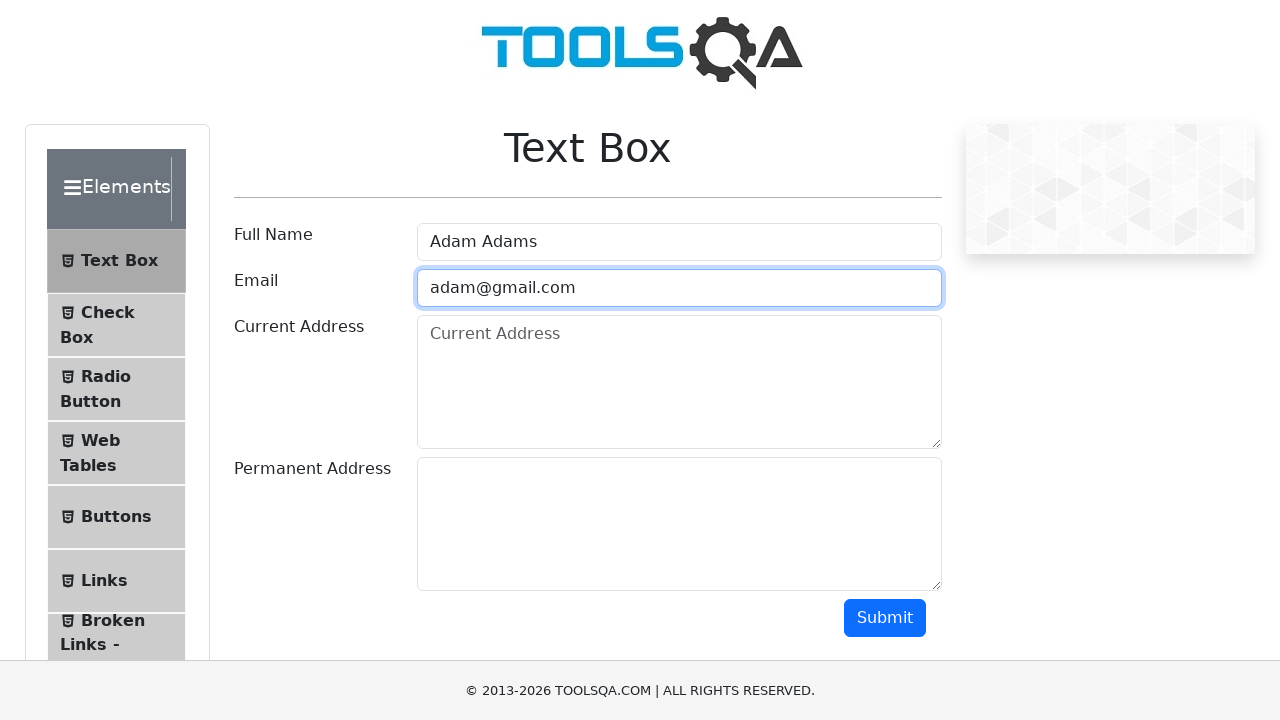

Clicked submit button to submit the form at (885, 618) on #submit
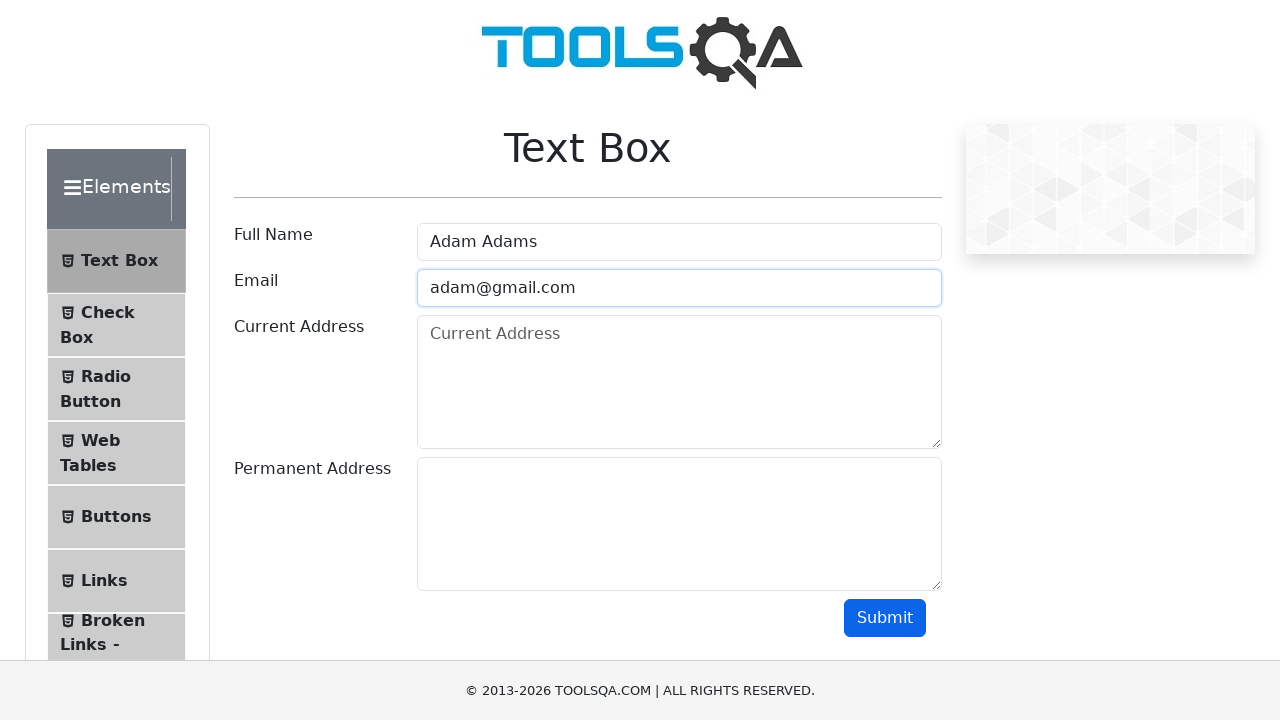

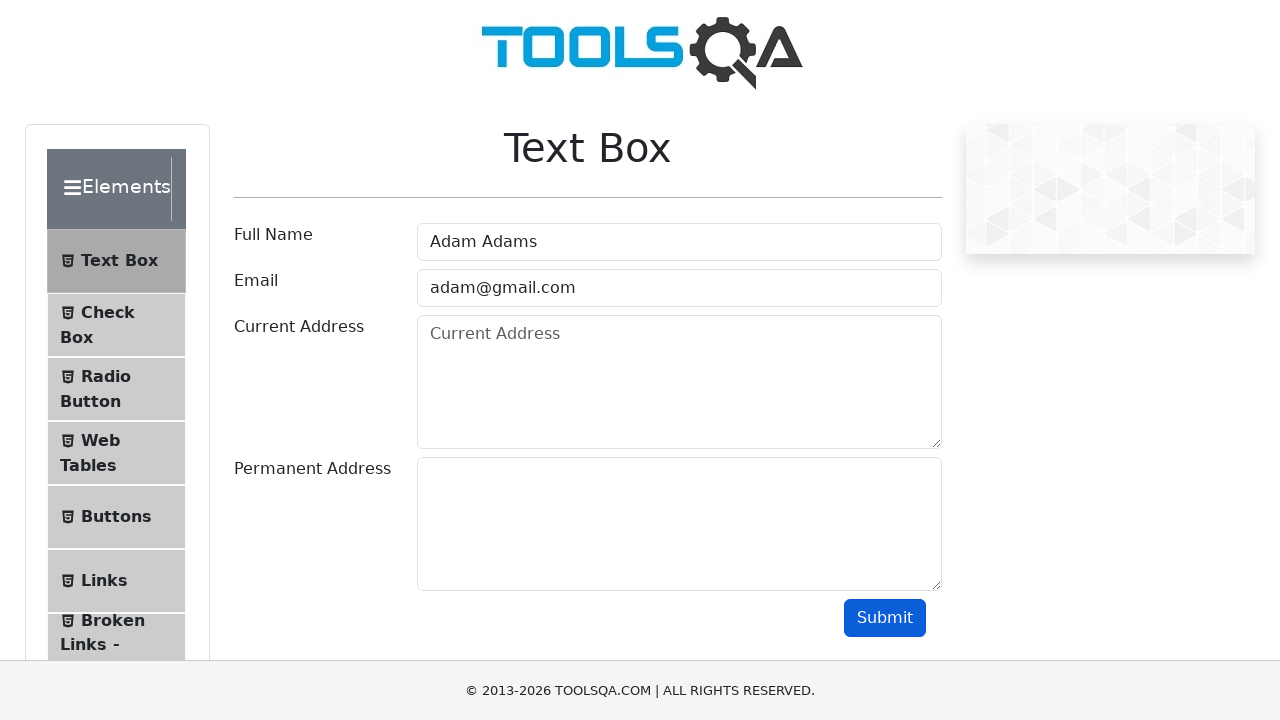